Tests different types of JavaScript alert dialogs including confirm alerts with OK/Cancel buttons and prompt alerts with text input

Starting URL: http://demo.automationtesting.in/Alerts.html

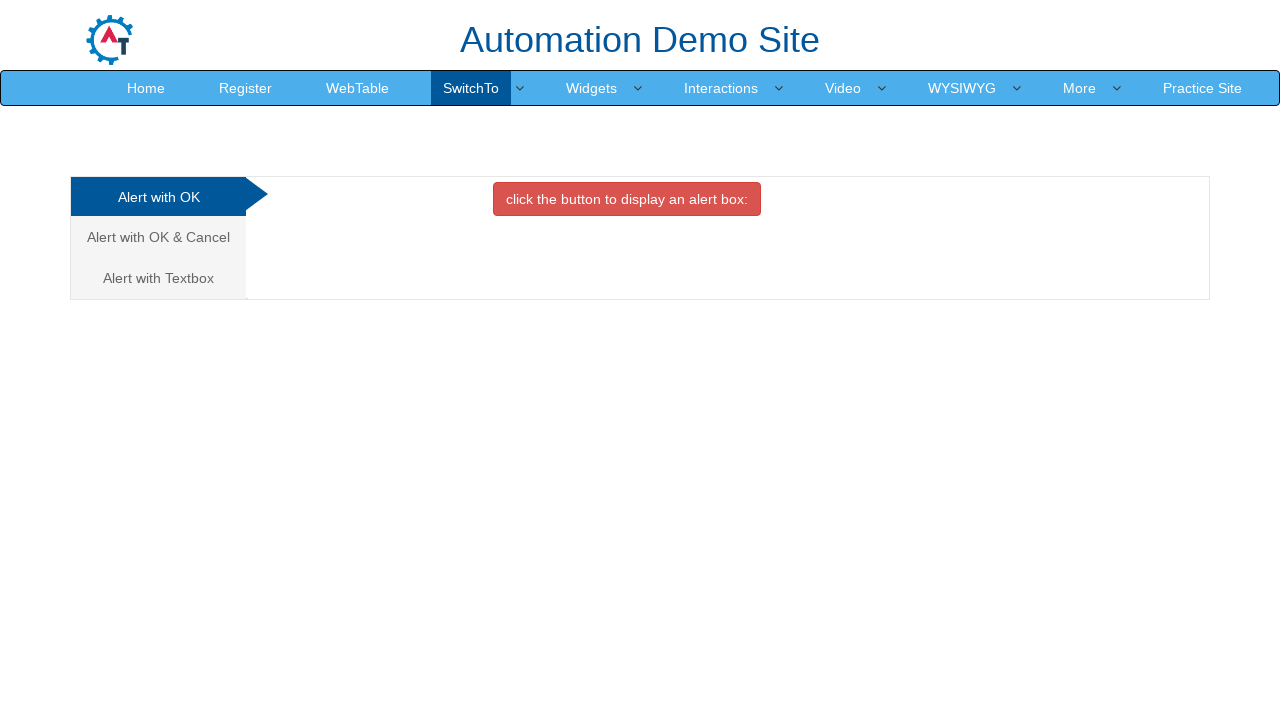

Clicked on Alert with OK & Cancel tab at (158, 237) on xpath=//a[contains(text(),'Alert with OK & Cancel ')]
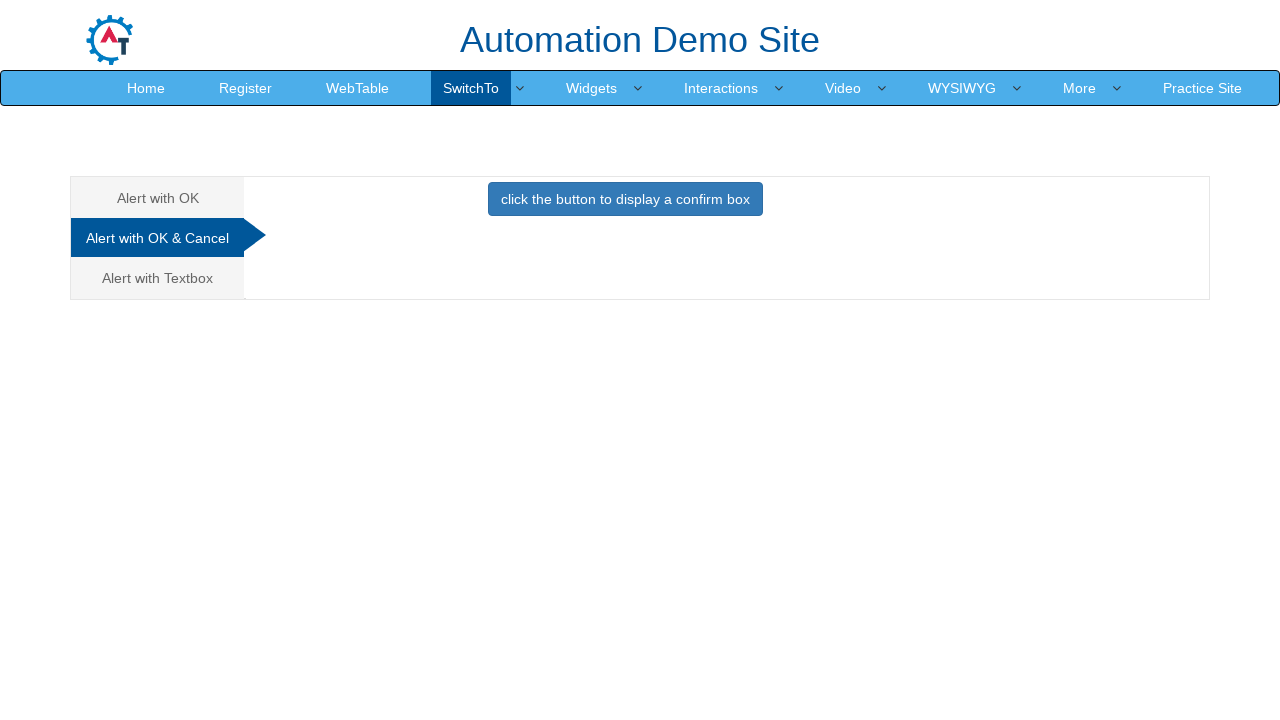

Clicked button to display confirm box at (625, 199) on xpath=//button[contains(text(),'click the button to display a confirm box ')]
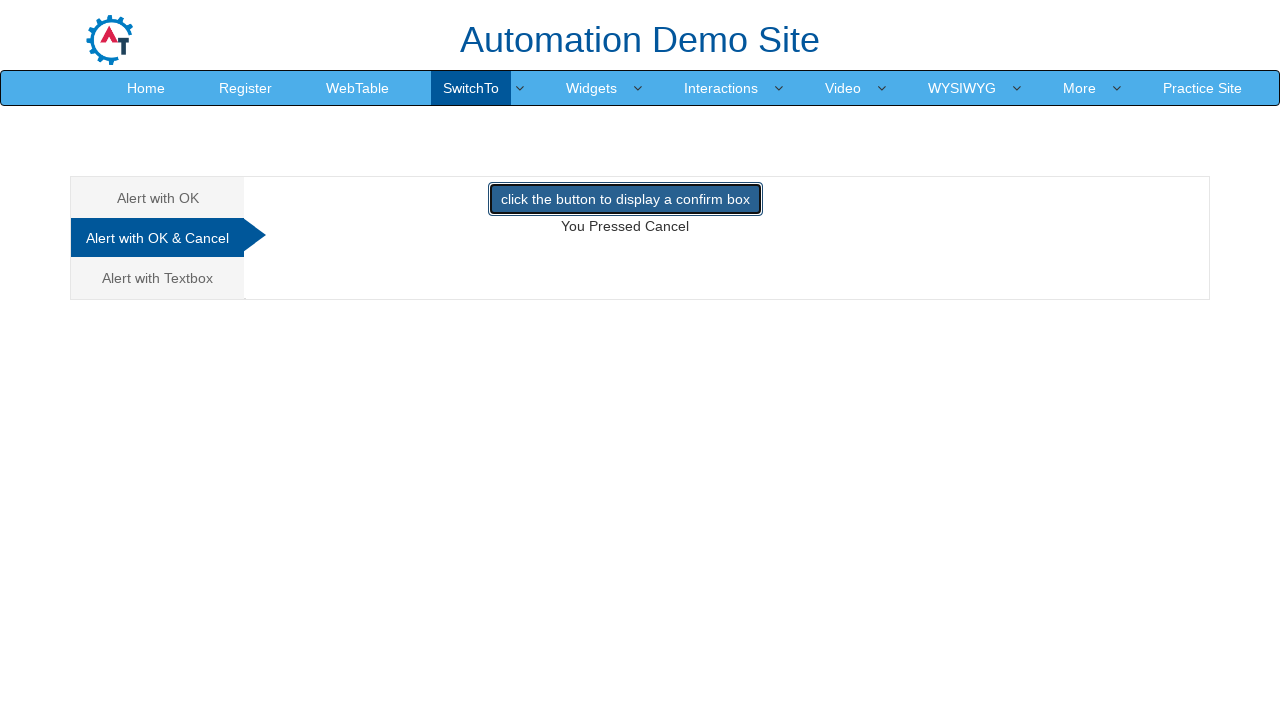

Set up dialog handler to dismiss confirm alert
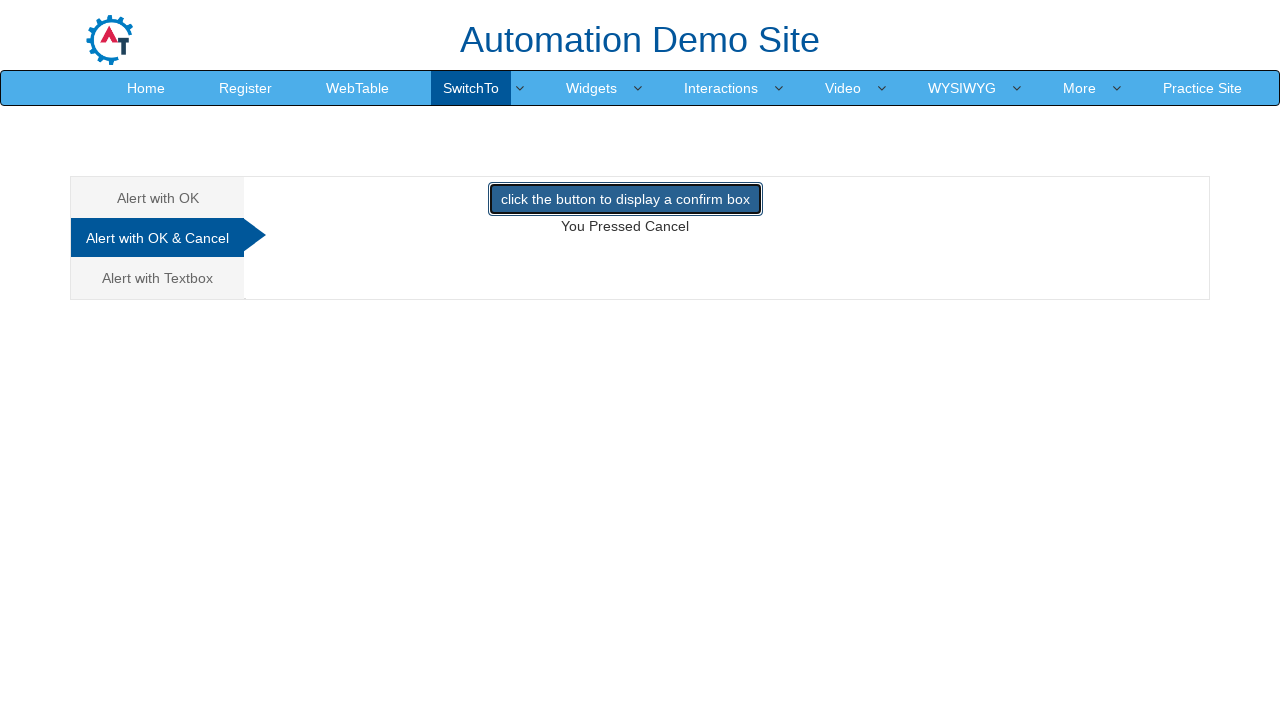

Waited for confirm alert dismissal to complete
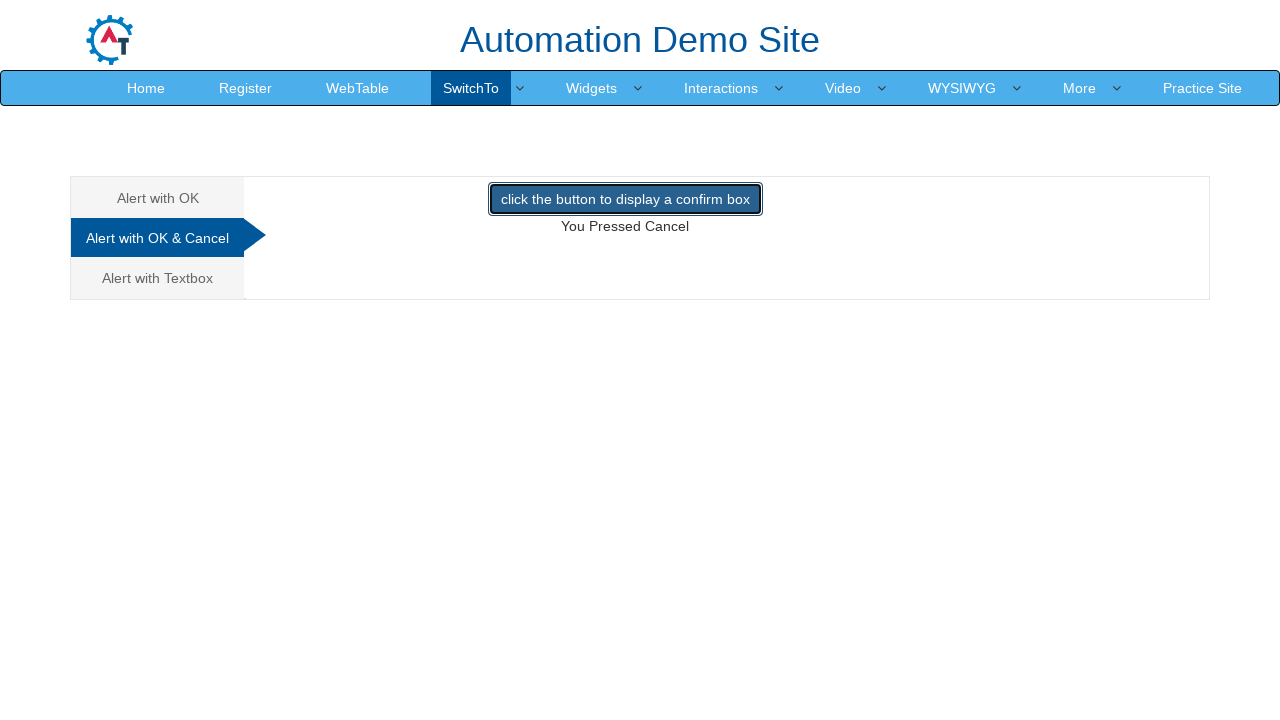

Clicked on Alert with Textbox tab at (158, 278) on xpath=//a[contains(text(),'Alert with Textbox')]
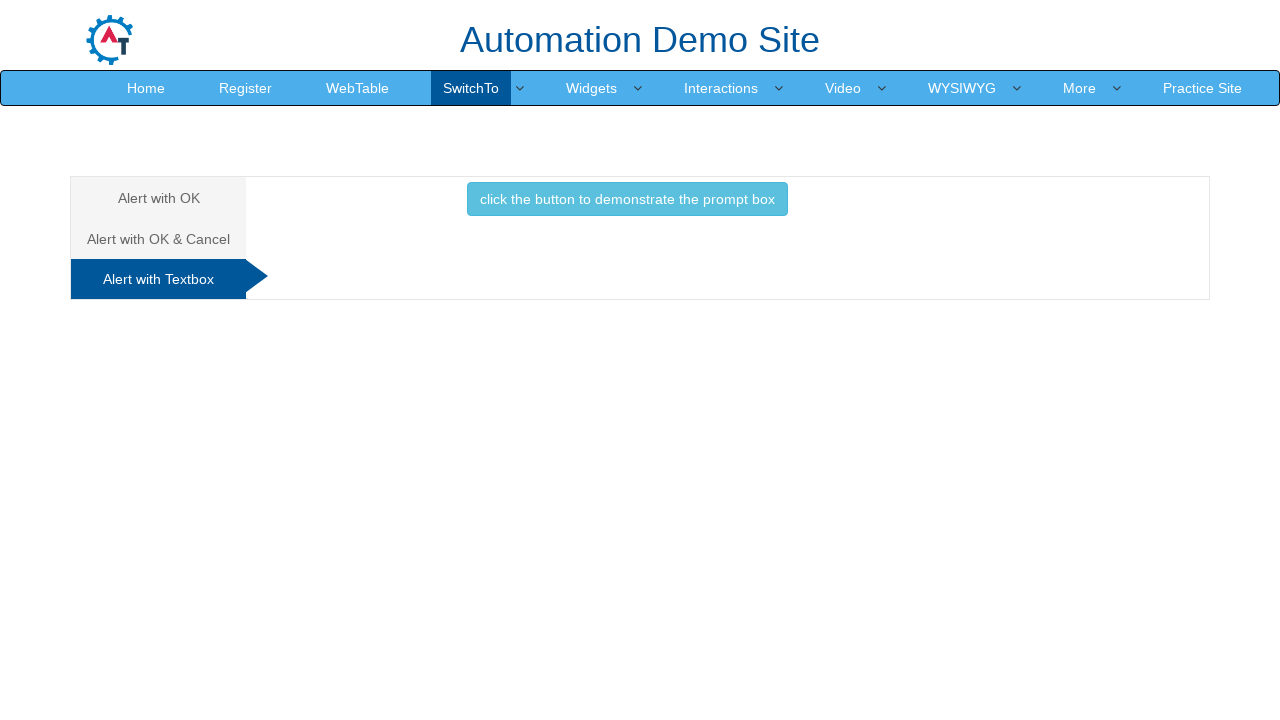

Set up dialog handler to accept prompt with text 'Kavya'
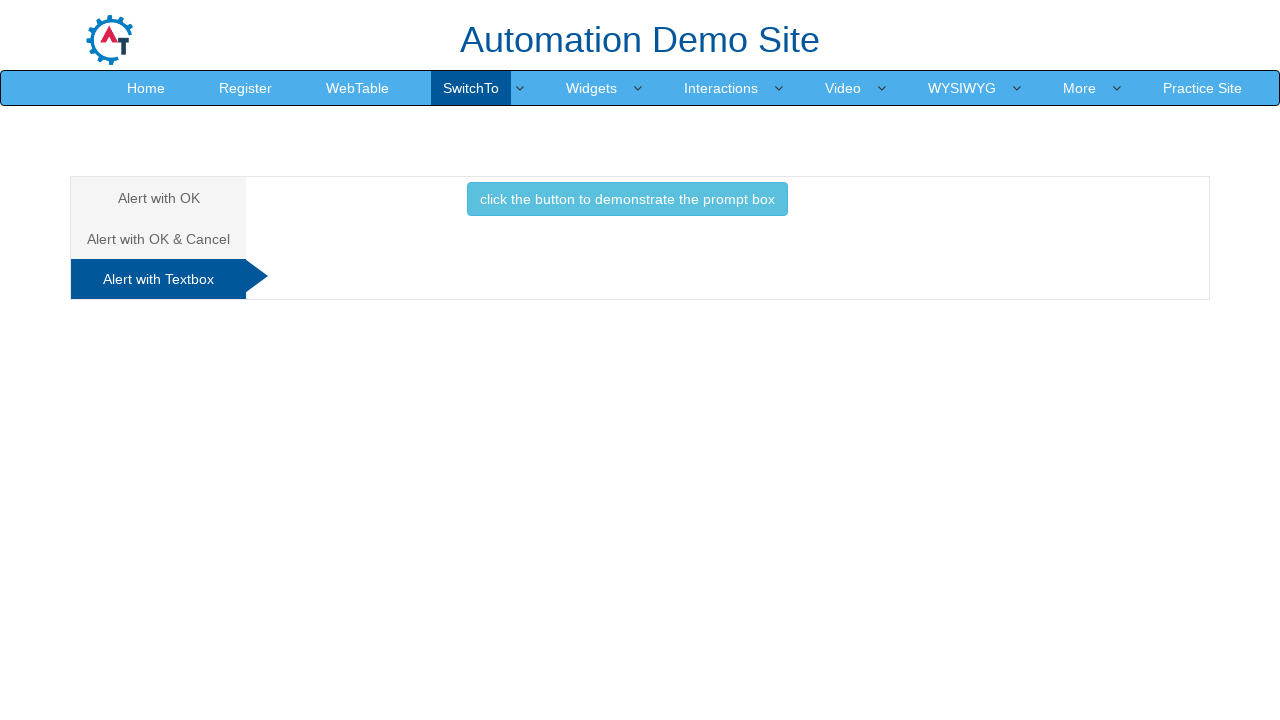

Clicked button to display prompt box at (627, 199) on xpath=//button[contains(text(),'click the button to demonstrate the prompt box '
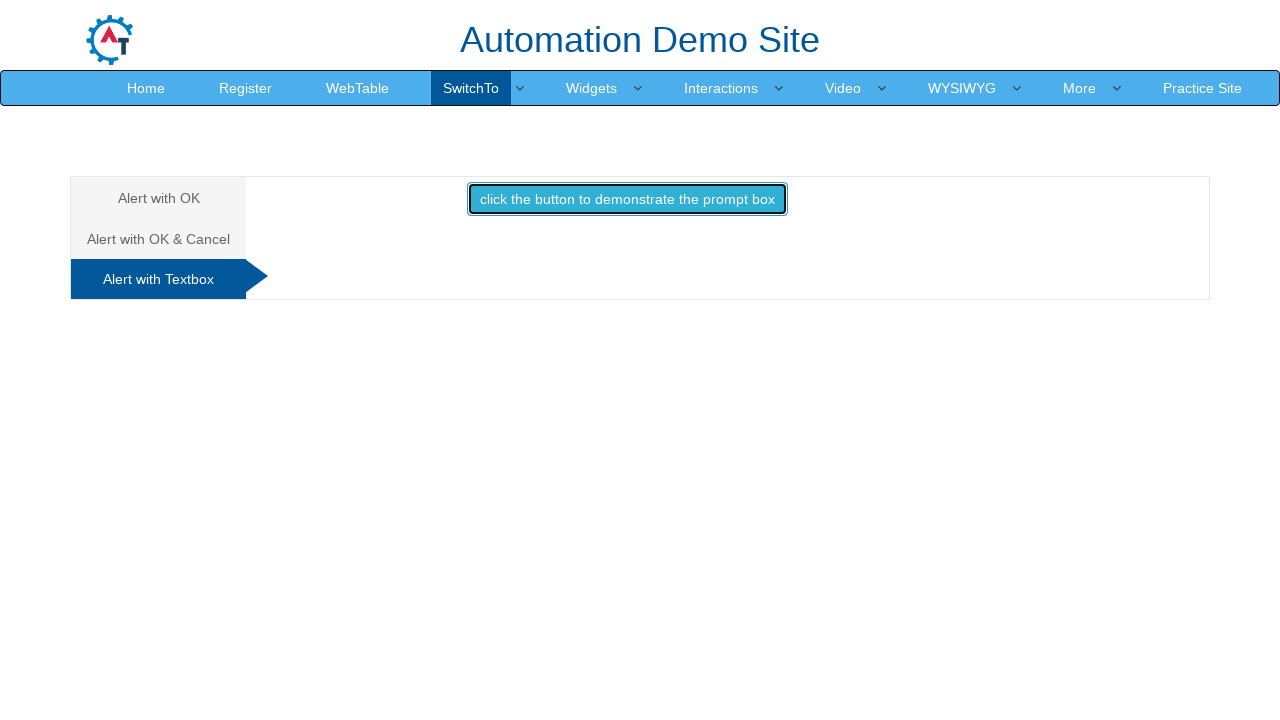

Waited for prompt input submission to complete
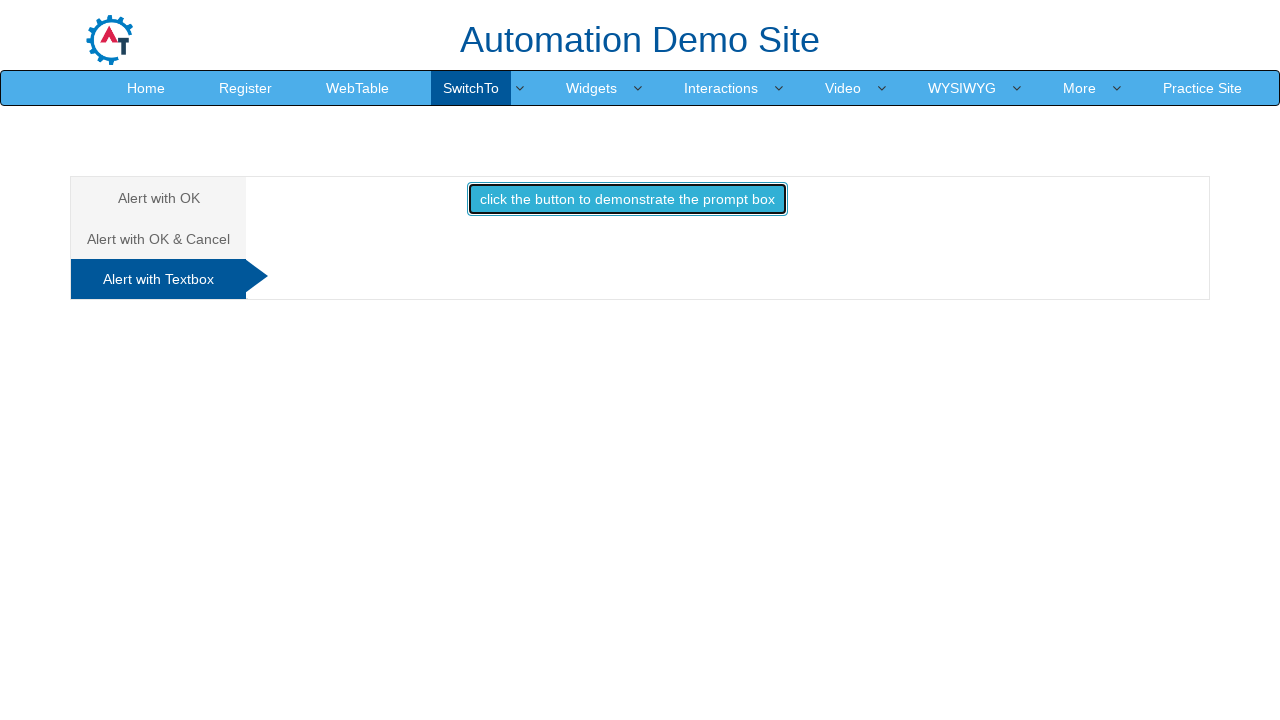

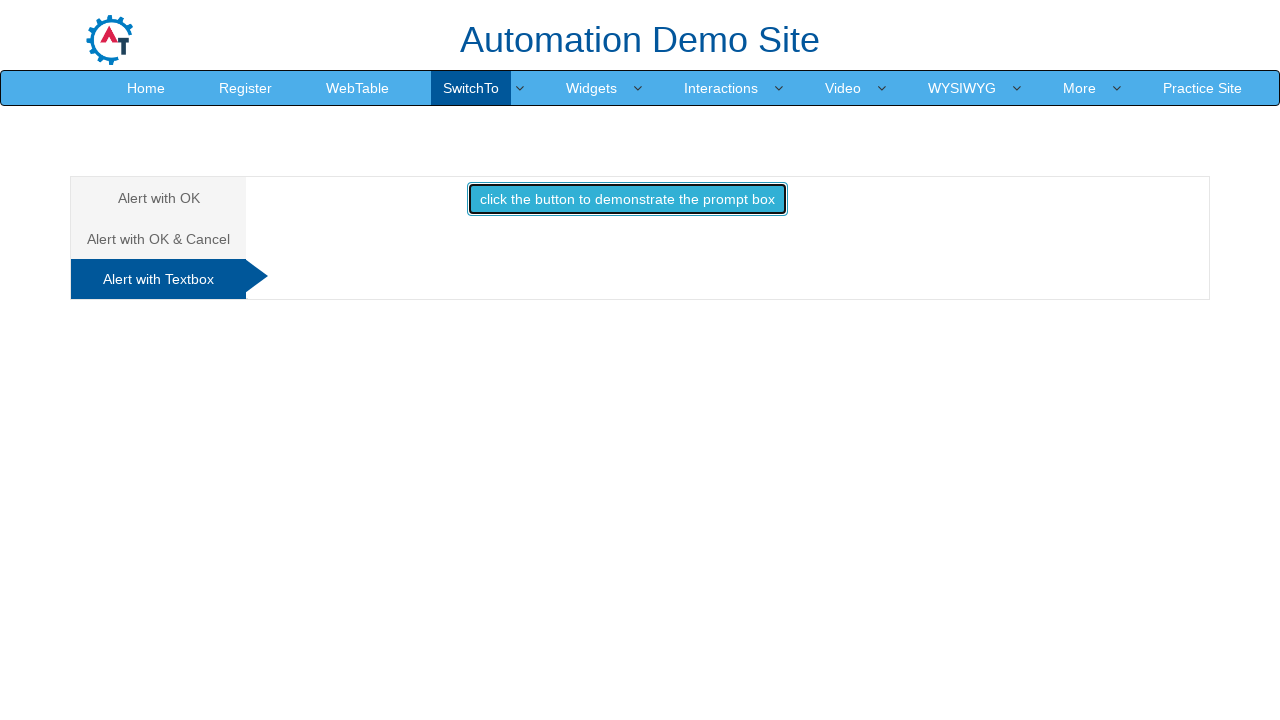